Tests that whitespace is trimmed from edited todo text

Starting URL: https://demo.playwright.dev/todomvc

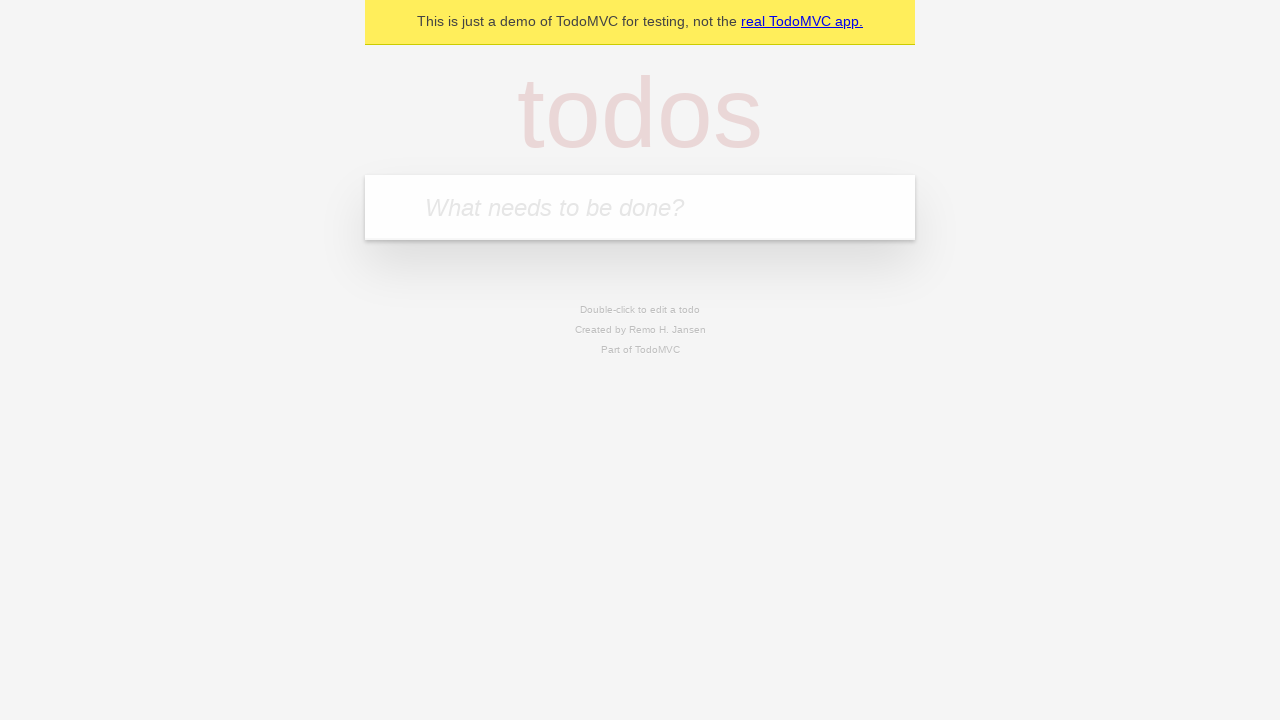

Filled todo input with 'buy some cheese' on internal:attr=[placeholder="What needs to be done?"i]
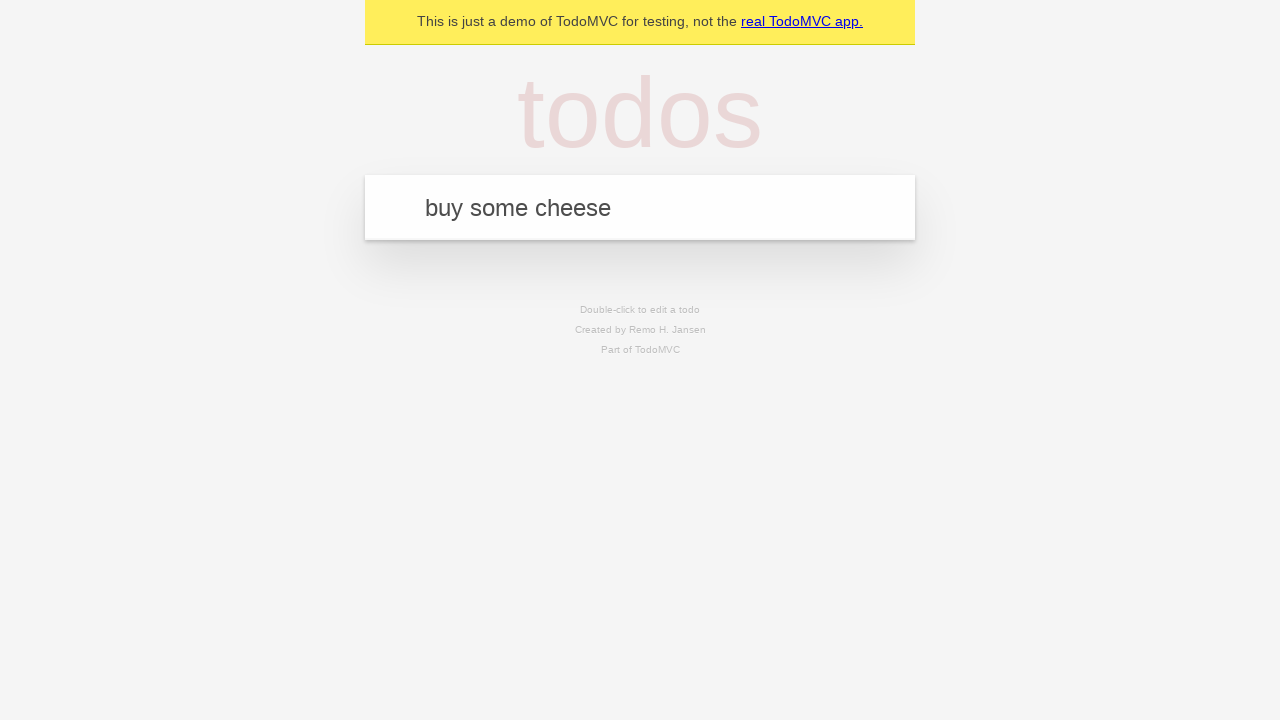

Pressed Enter to create first todo on internal:attr=[placeholder="What needs to be done?"i]
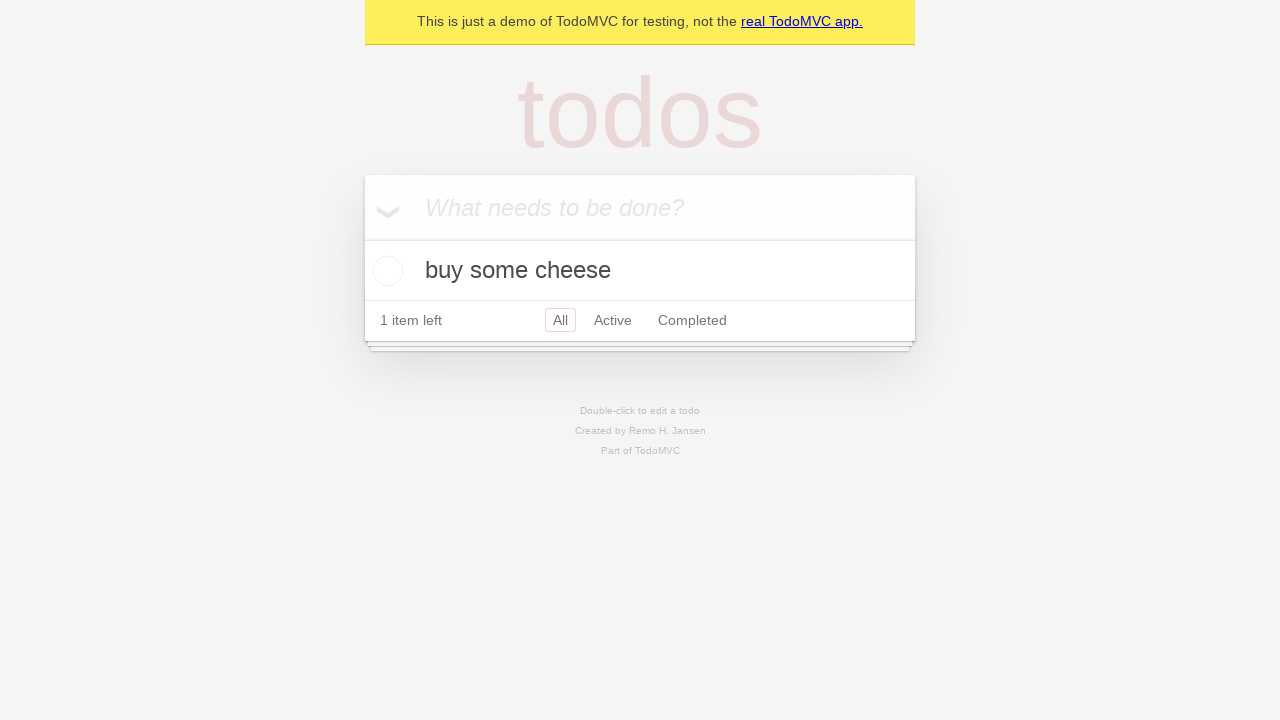

Filled todo input with 'feed the cat' on internal:attr=[placeholder="What needs to be done?"i]
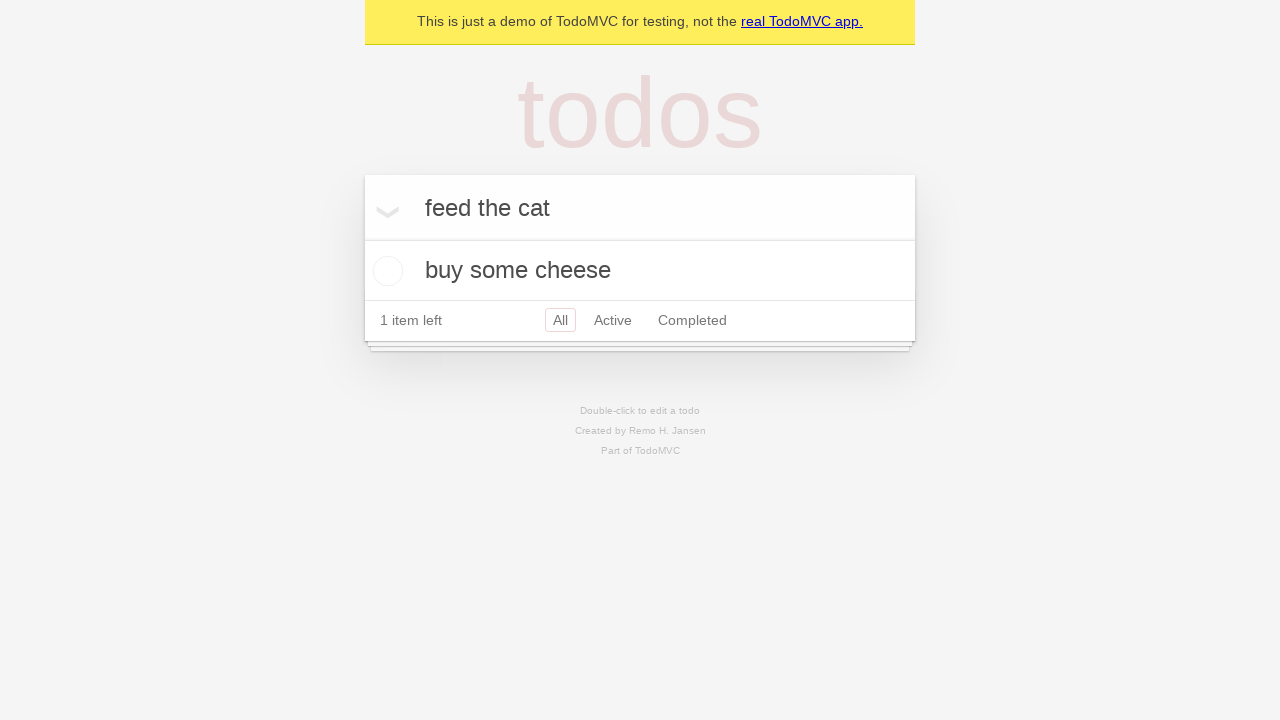

Pressed Enter to create second todo on internal:attr=[placeholder="What needs to be done?"i]
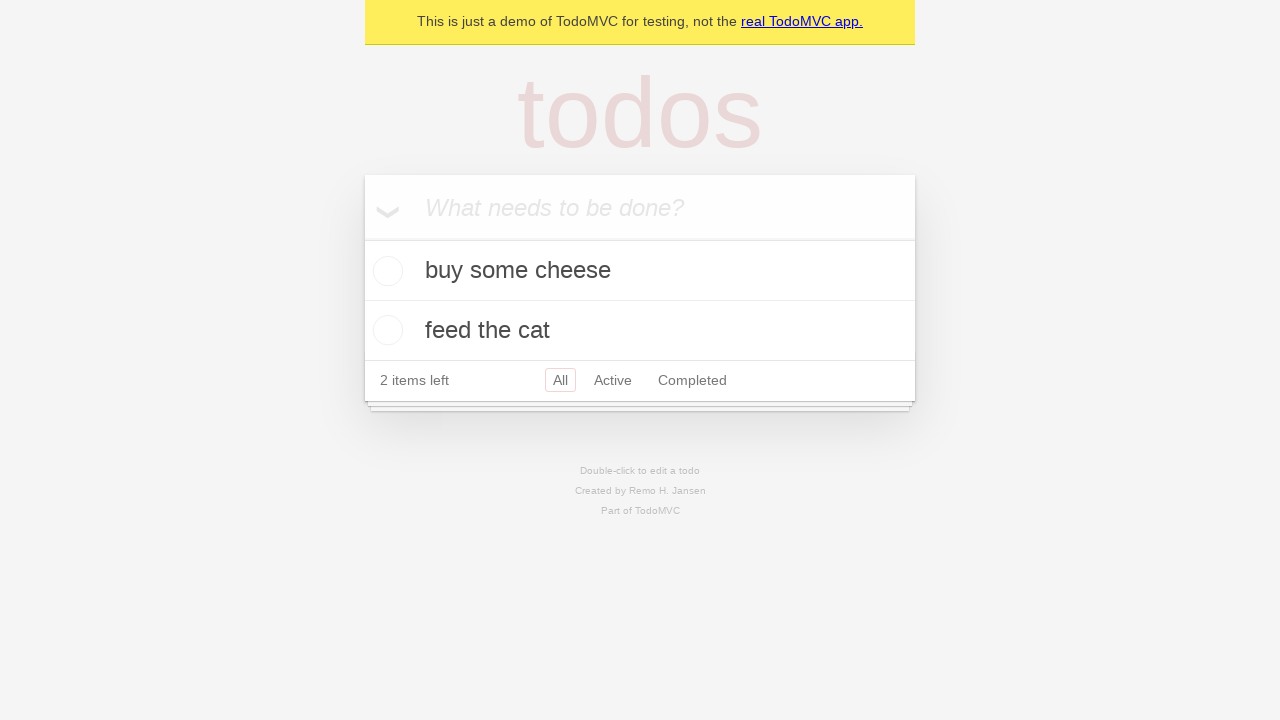

Filled todo input with 'book a doctors appointment' on internal:attr=[placeholder="What needs to be done?"i]
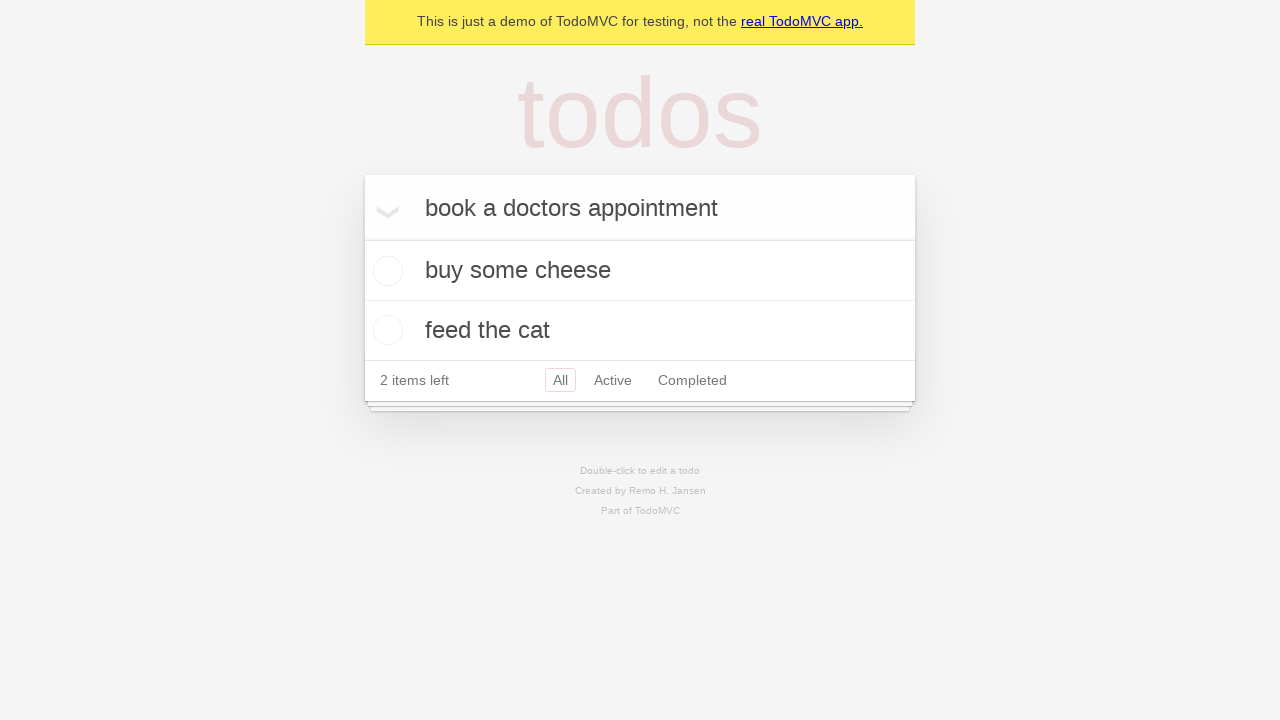

Pressed Enter to create third todo on internal:attr=[placeholder="What needs to be done?"i]
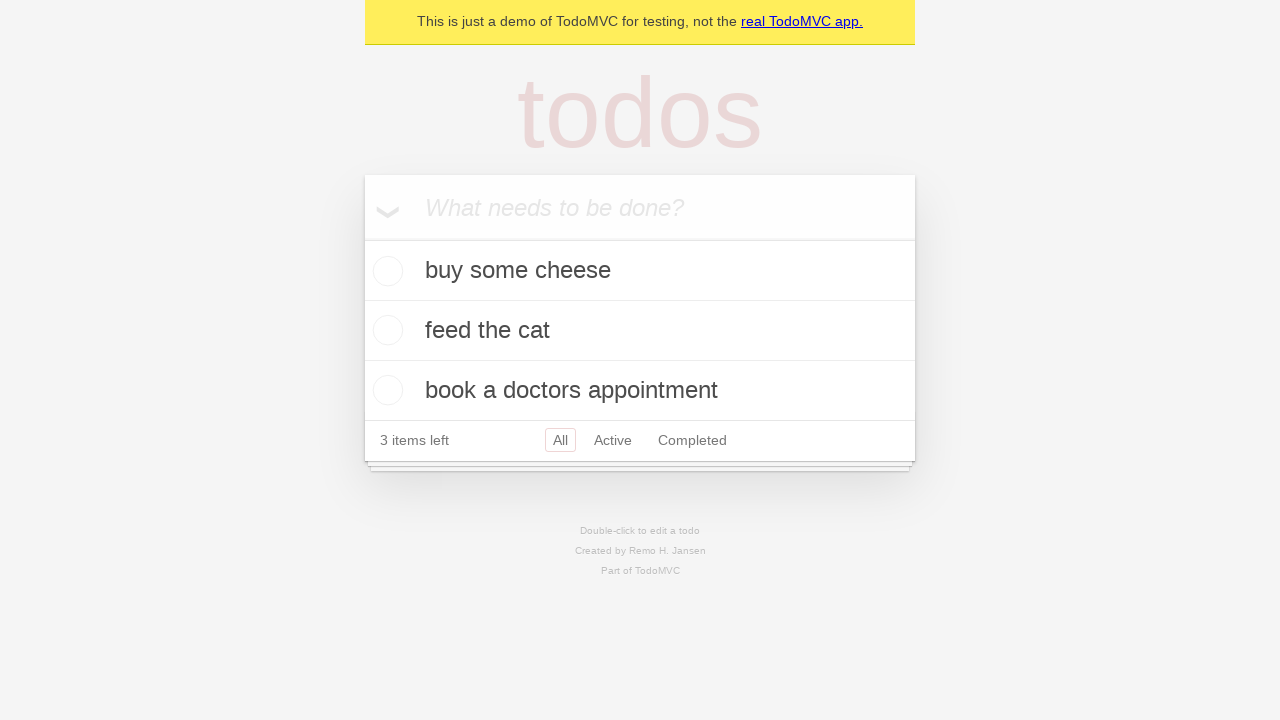

Double-clicked second todo to enter edit mode at (640, 331) on internal:testid=[data-testid="todo-item"s] >> nth=1
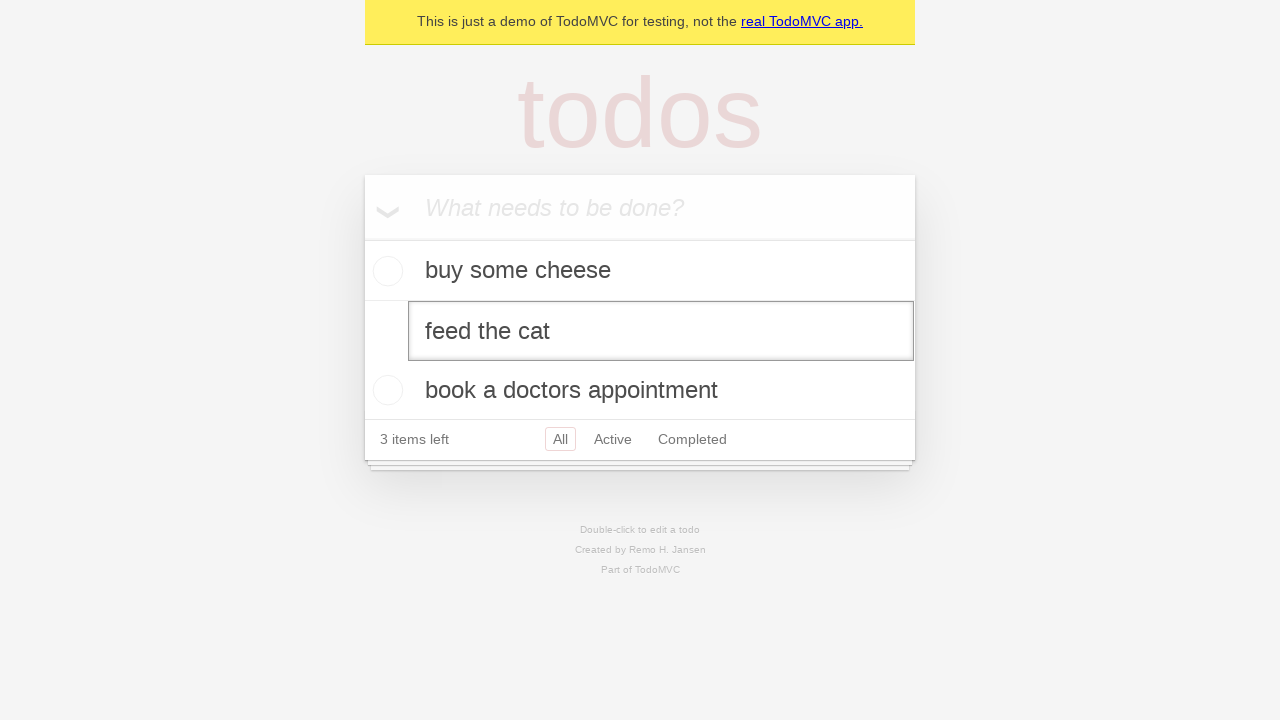

Filled edit field with whitespace-padded text '    buy some sausages    ' on internal:testid=[data-testid="todo-item"s] >> nth=1 >> internal:role=textbox[nam
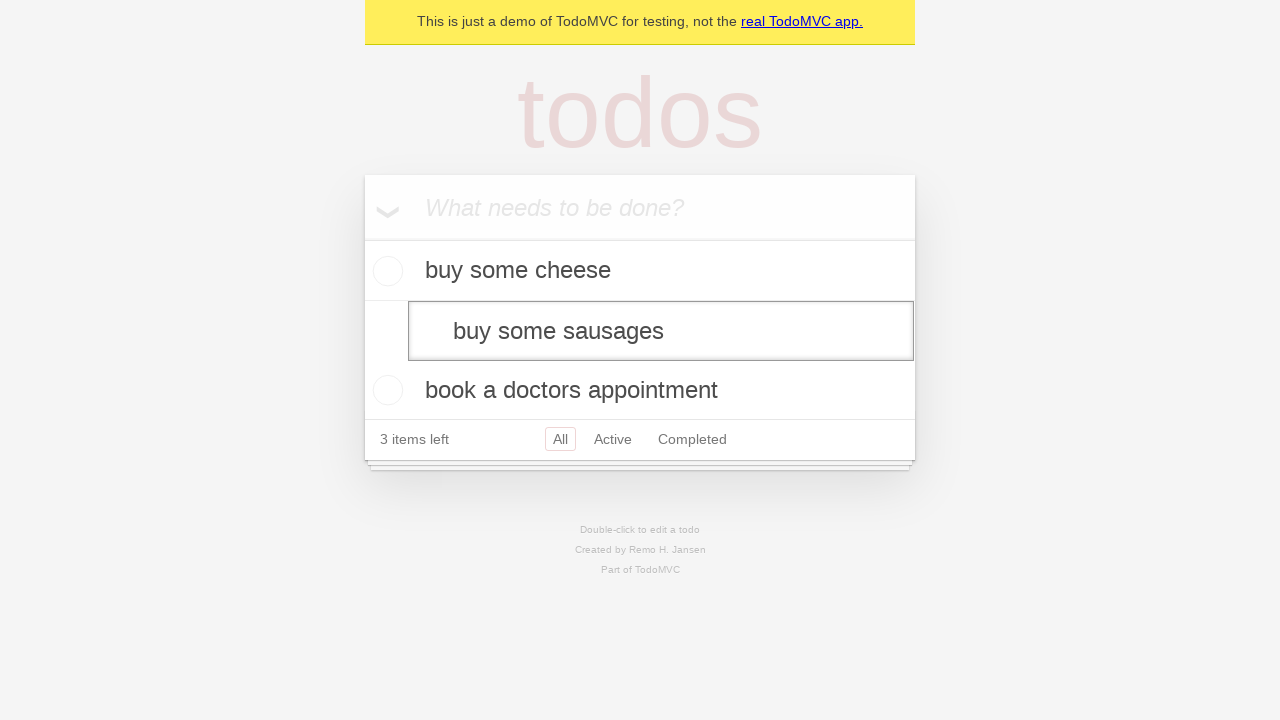

Pressed Enter to save edited todo and verified whitespace trimming on internal:testid=[data-testid="todo-item"s] >> nth=1 >> internal:role=textbox[nam
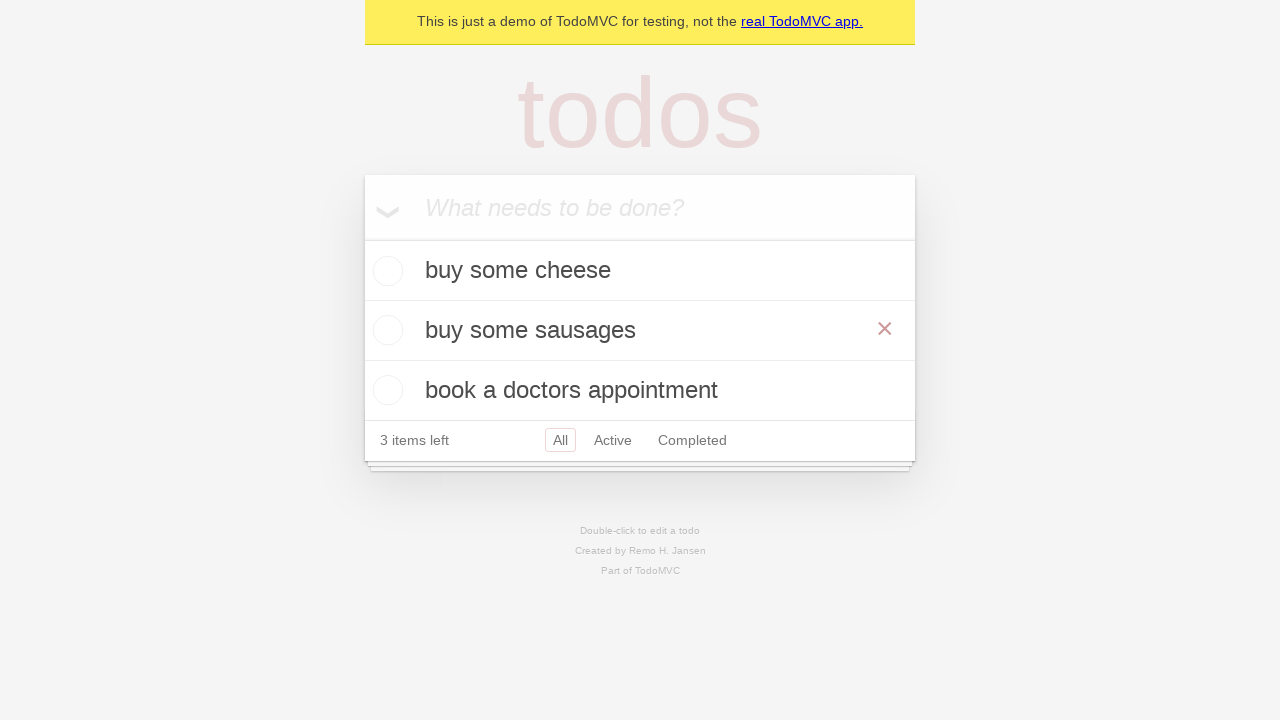

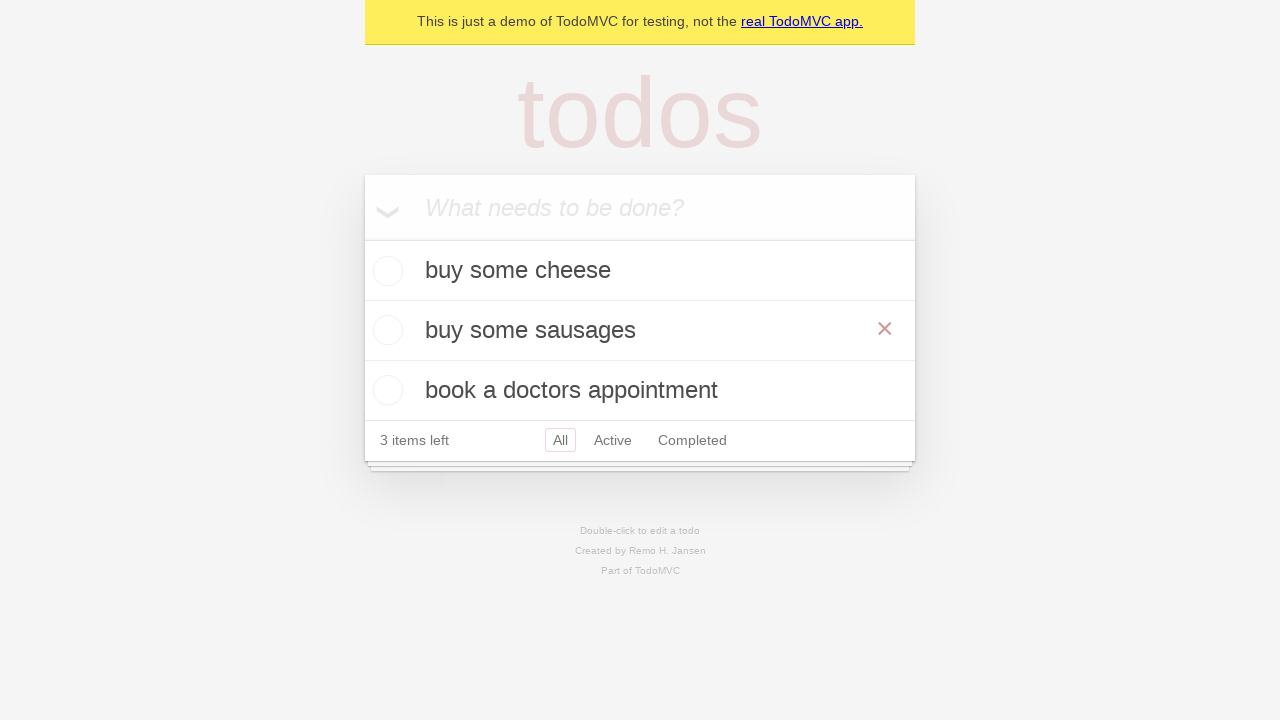